Tests un-marking items as complete by checking and then unchecking a todo item

Starting URL: https://demo.playwright.dev/todomvc

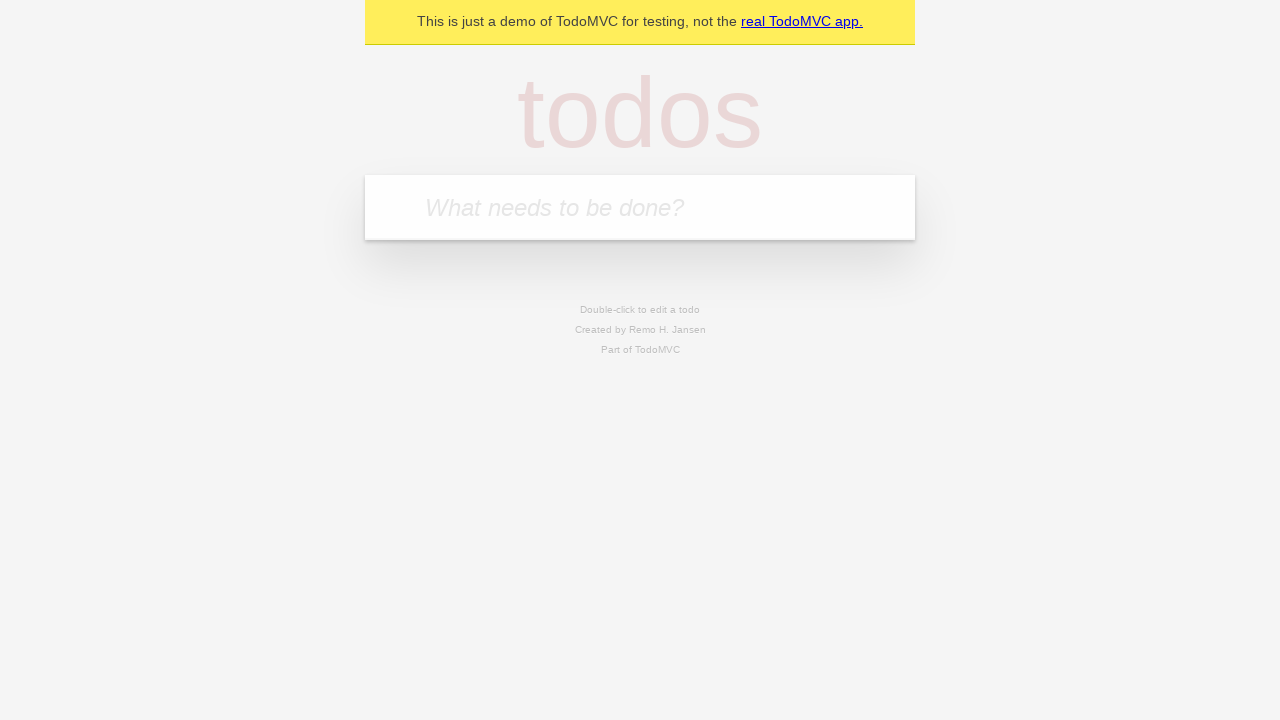

Filled todo input with 'buy some cheese' on internal:attr=[placeholder="What needs to be done?"i]
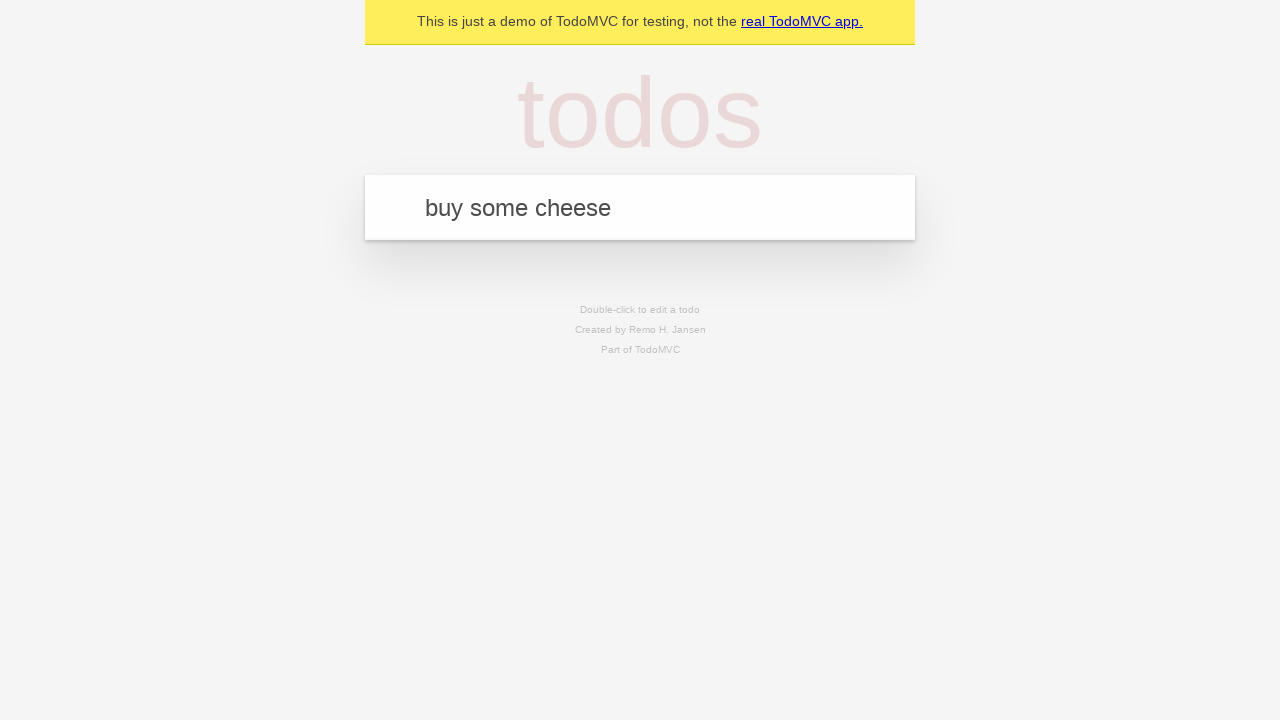

Pressed Enter to create todo item 'buy some cheese' on internal:attr=[placeholder="What needs to be done?"i]
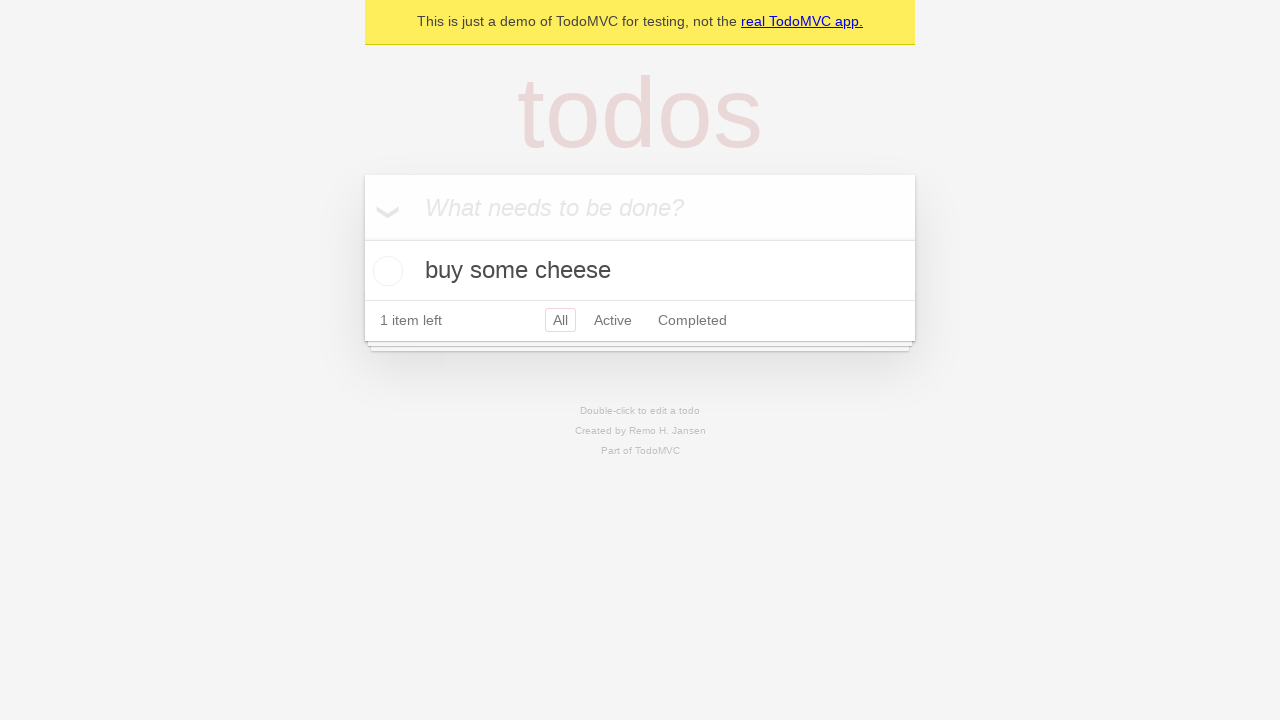

Filled todo input with 'feed the cat' on internal:attr=[placeholder="What needs to be done?"i]
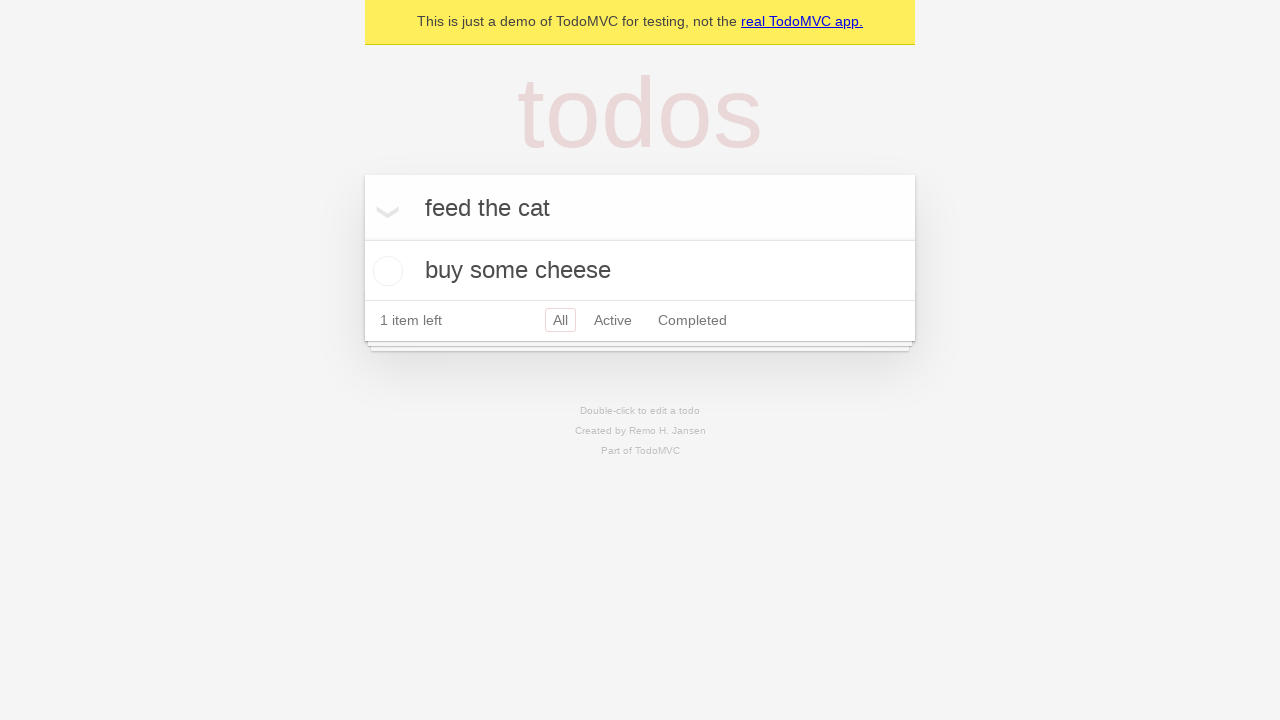

Pressed Enter to create todo item 'feed the cat' on internal:attr=[placeholder="What needs to be done?"i]
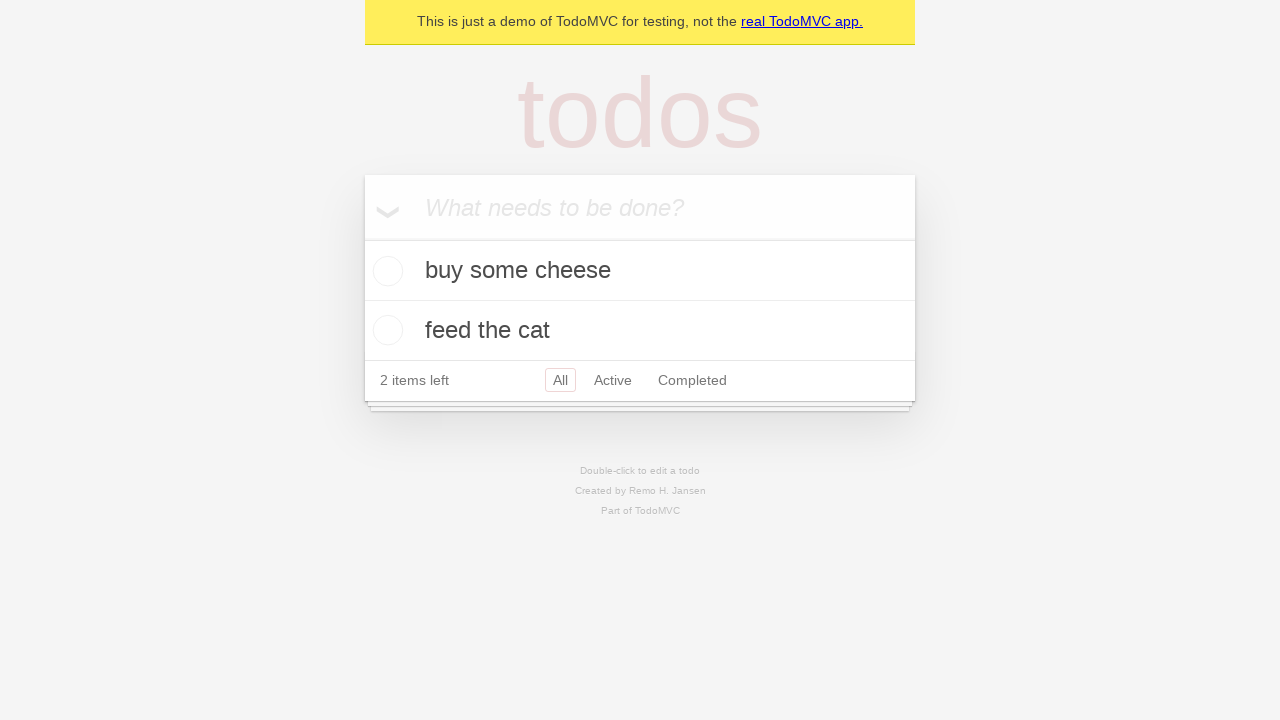

Located first todo item
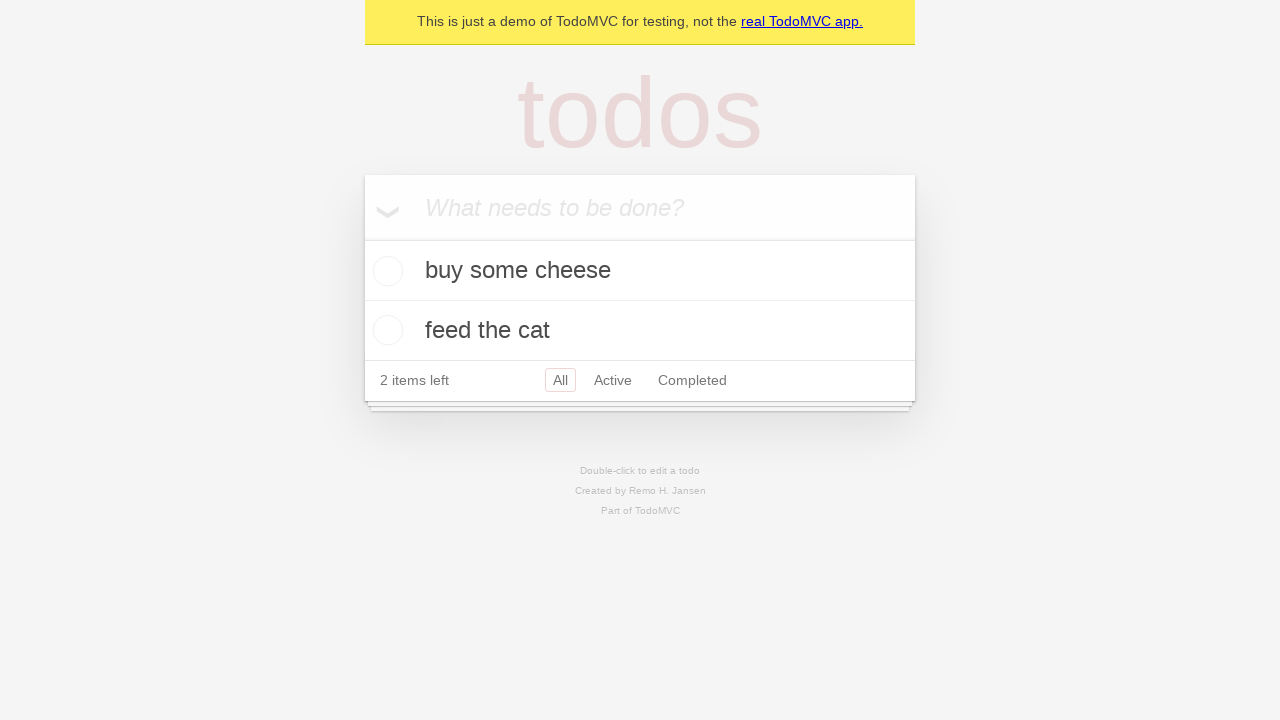

Located checkbox for first todo item
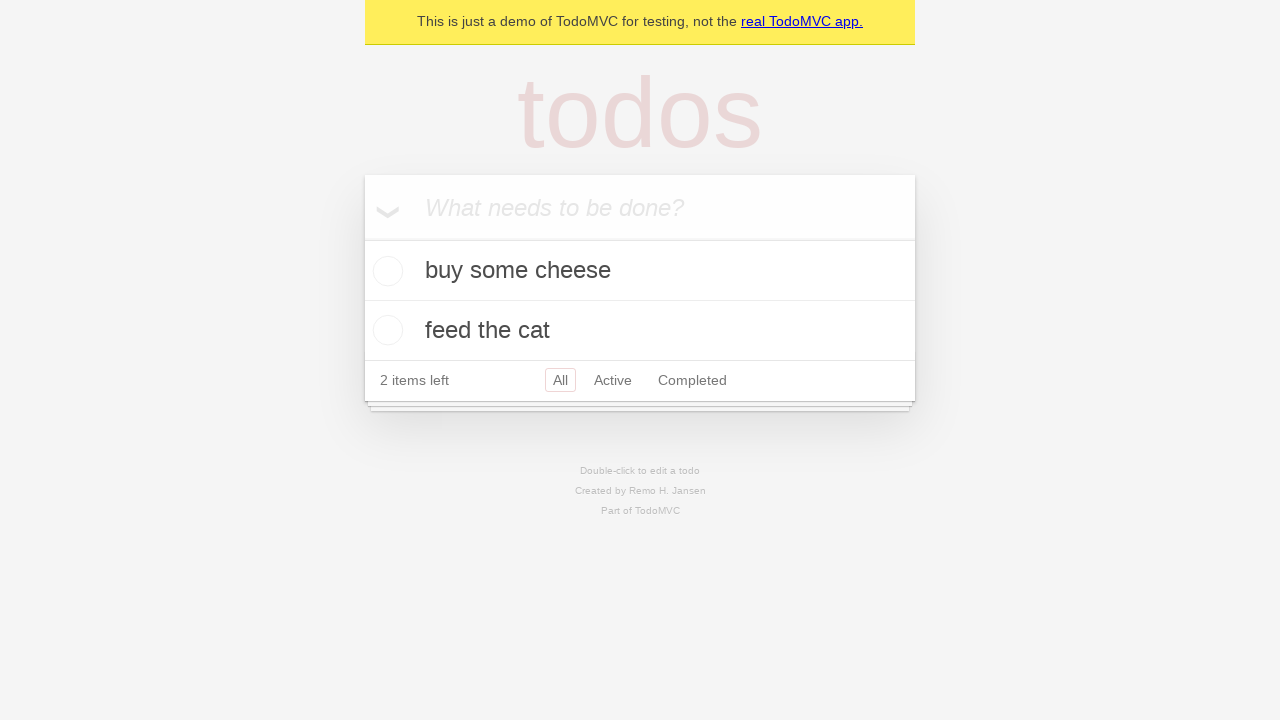

Checked first todo item as complete at (385, 271) on internal:testid=[data-testid="todo-item"s] >> nth=0 >> internal:role=checkbox
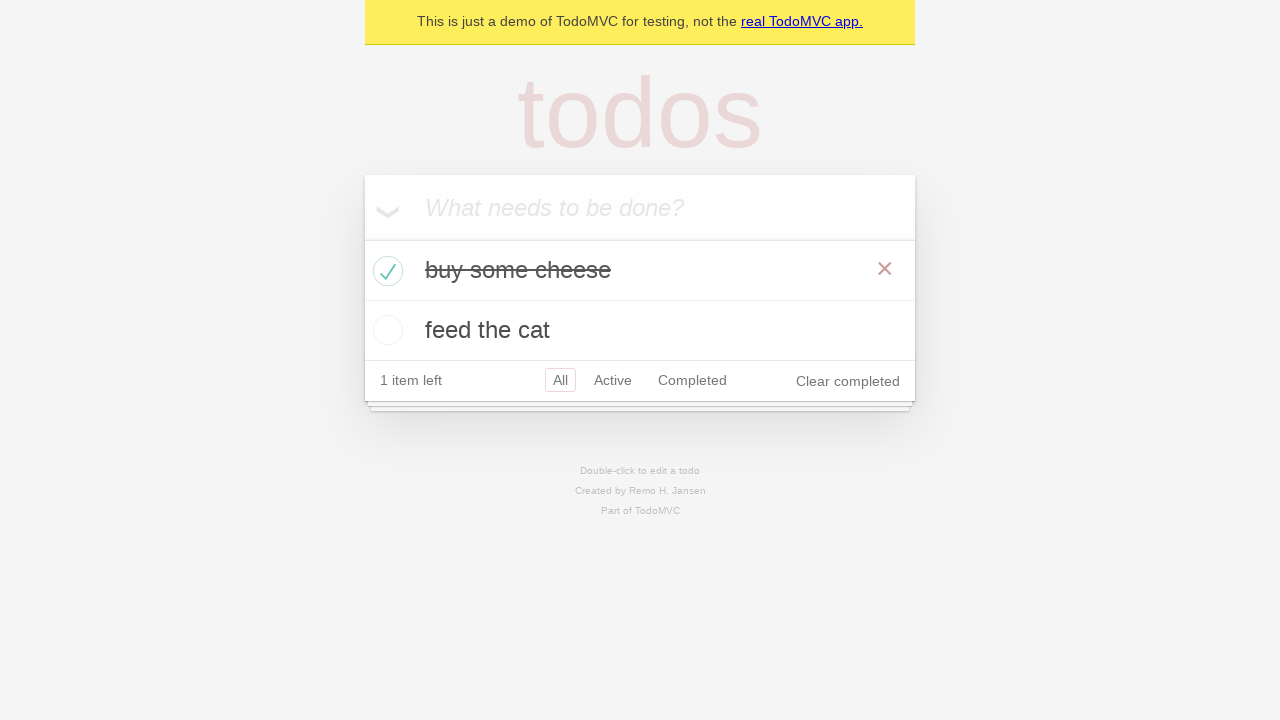

Unchecked first todo item to mark as incomplete at (385, 271) on internal:testid=[data-testid="todo-item"s] >> nth=0 >> internal:role=checkbox
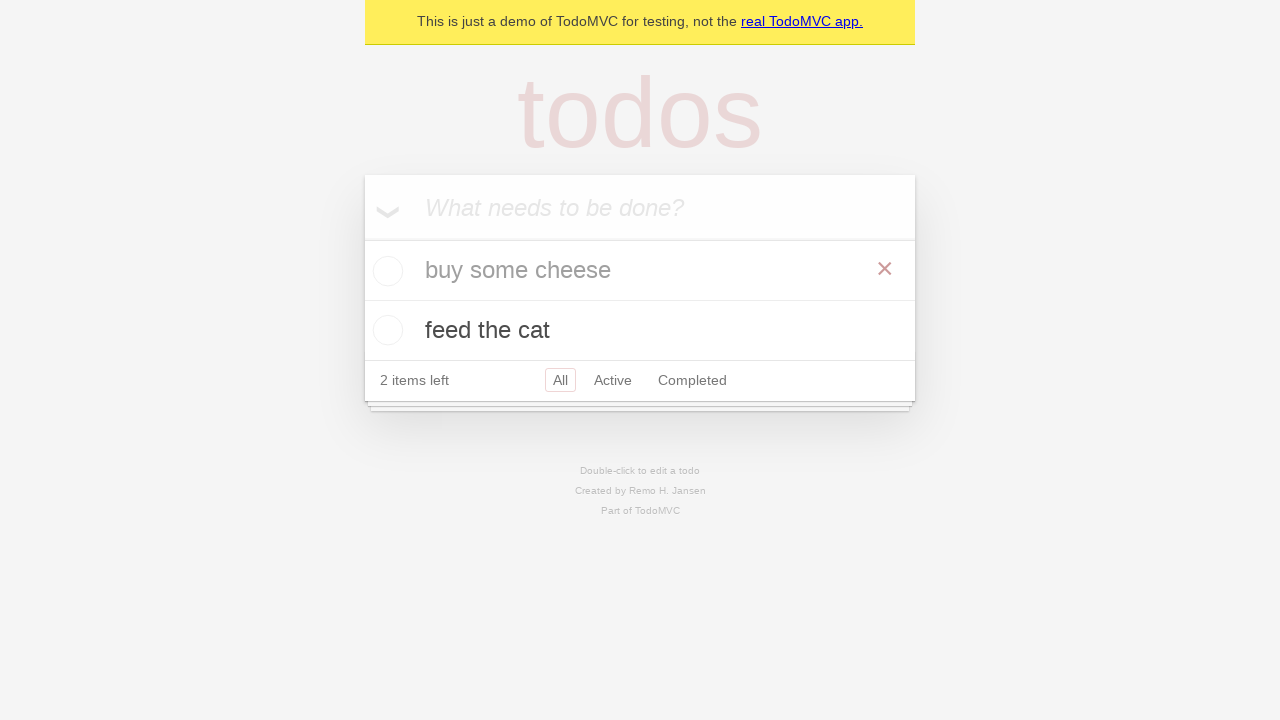

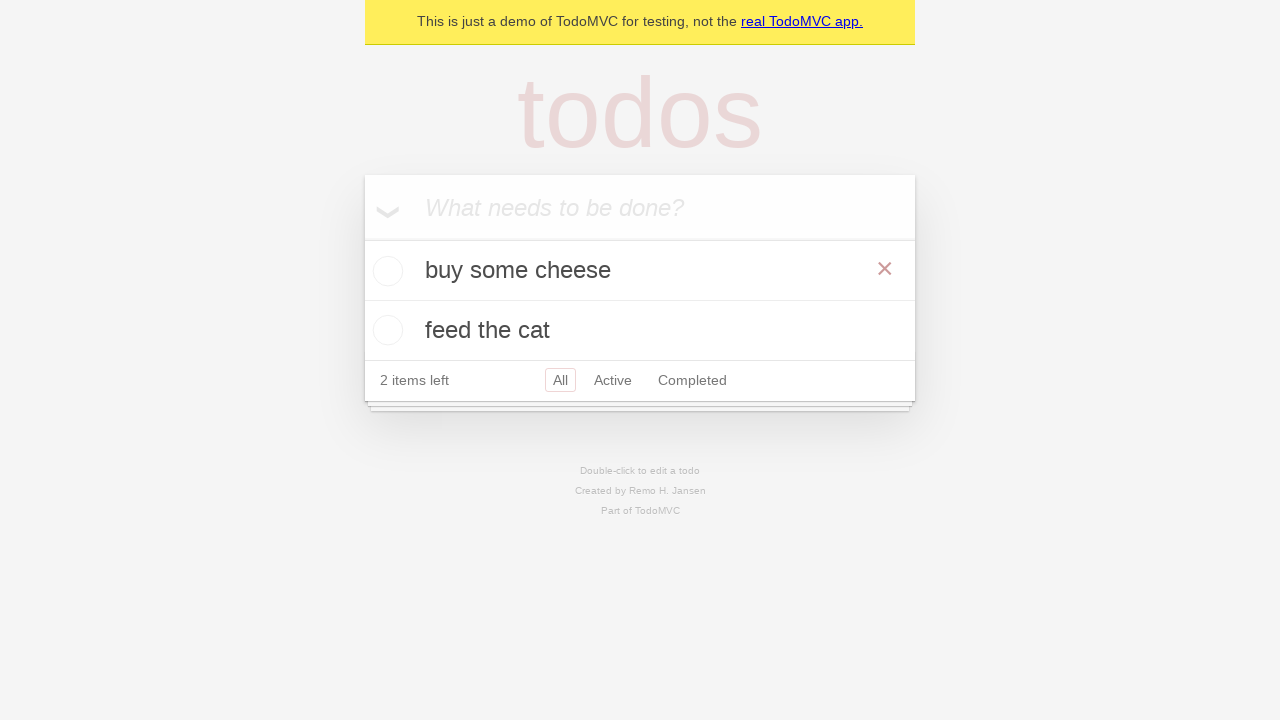